Tests dynamic form controls by enabling and disabling a text input field and verifying the state changes

Starting URL: https://the-internet.herokuapp.com/dynamic_controls

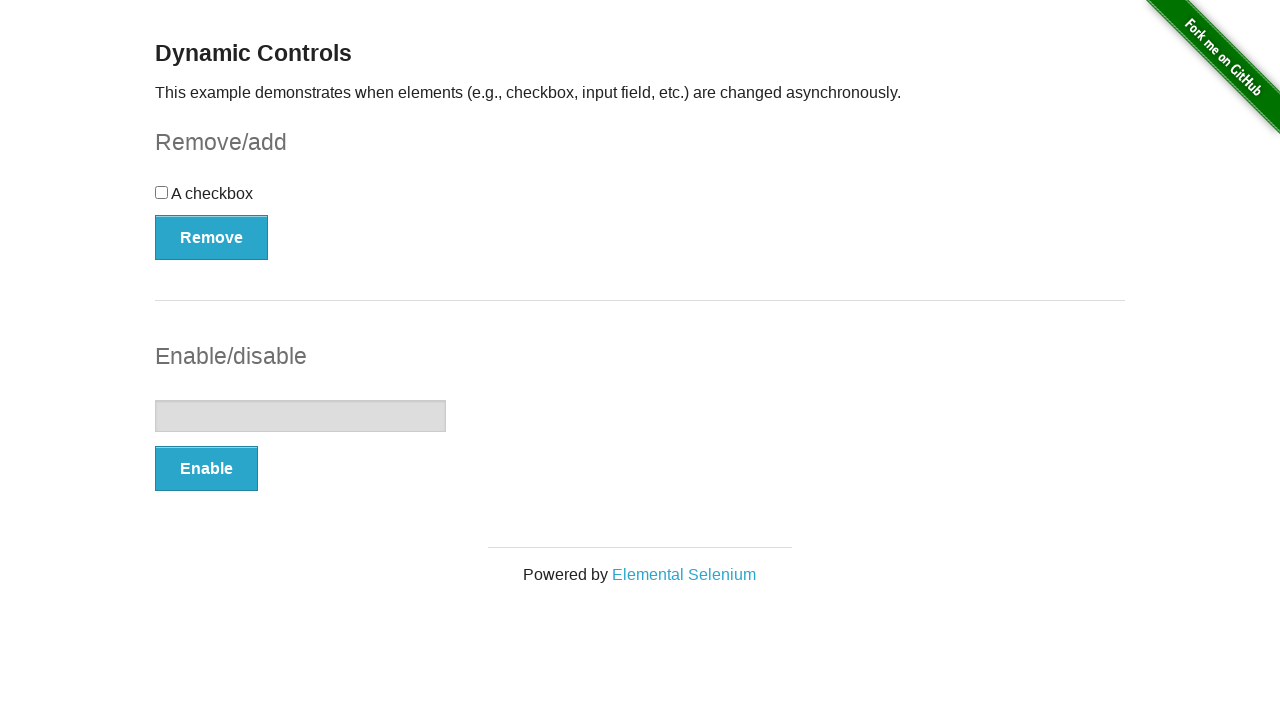

Clicked Enable button to enable the text field at (206, 469) on (//button[@type='button'])[2]
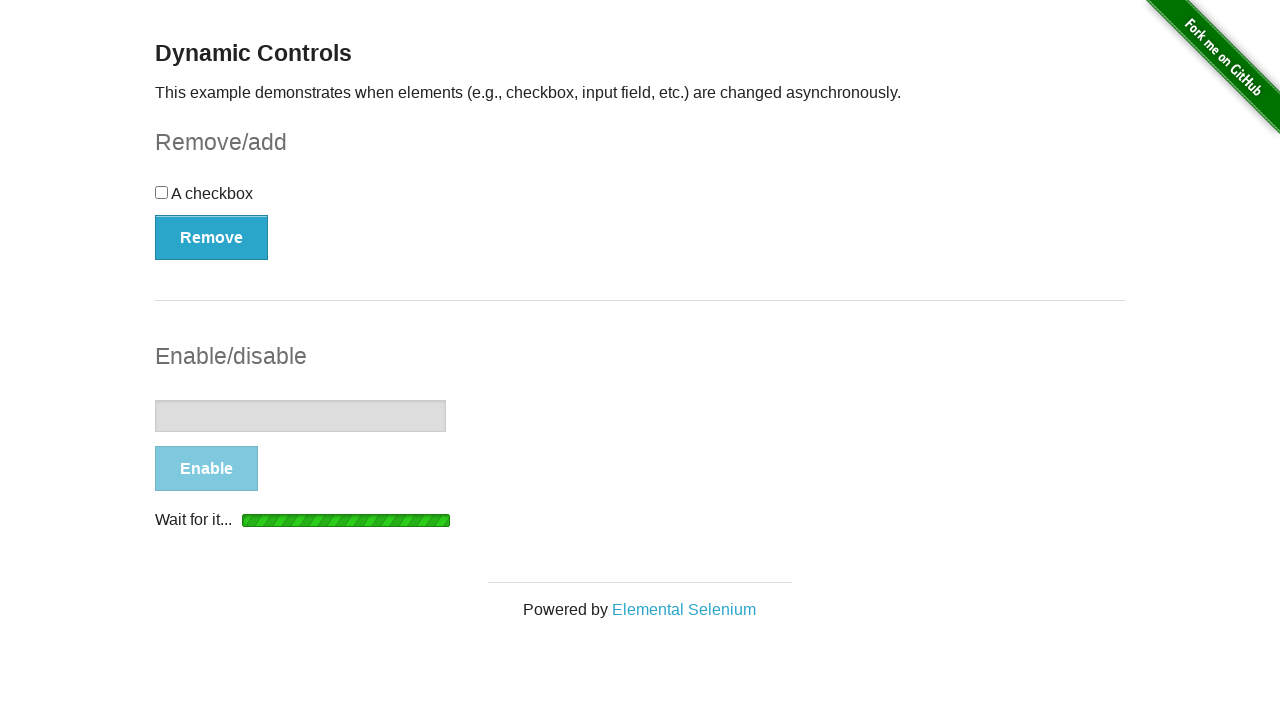

Enable message appeared on the page
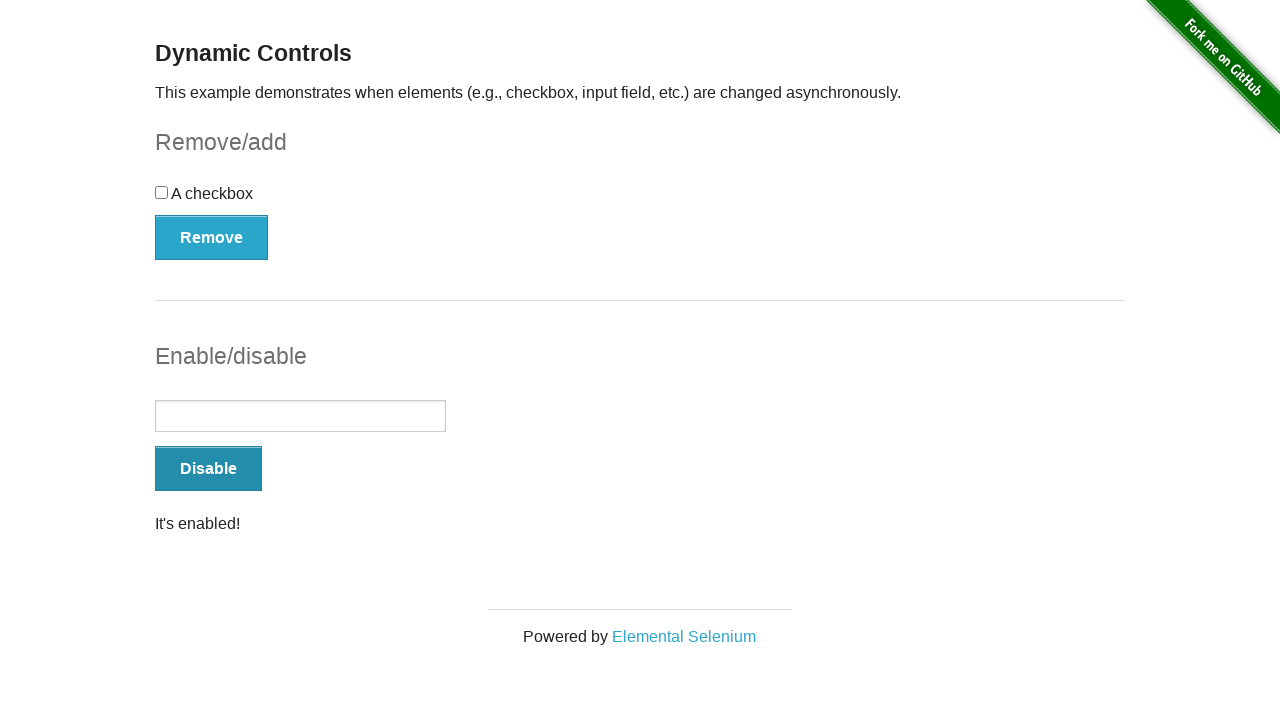

Verified message text shows 'It's enabled!'
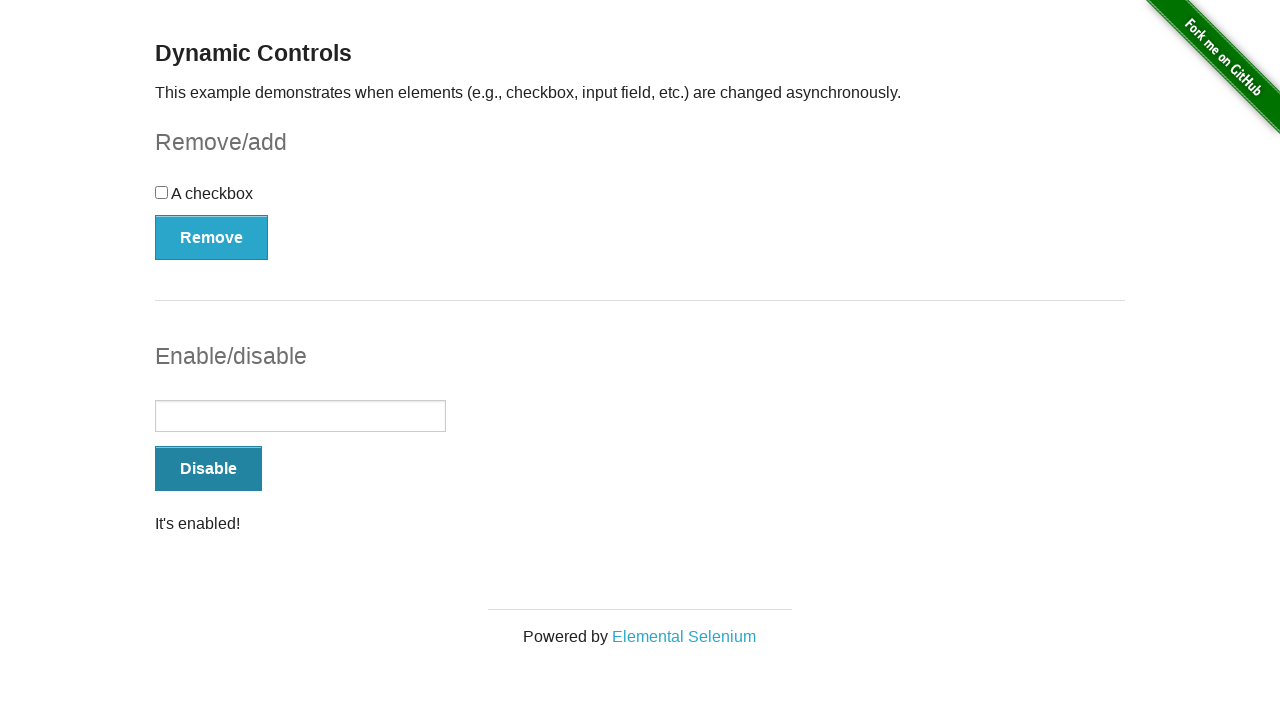

Verified text input field is enabled
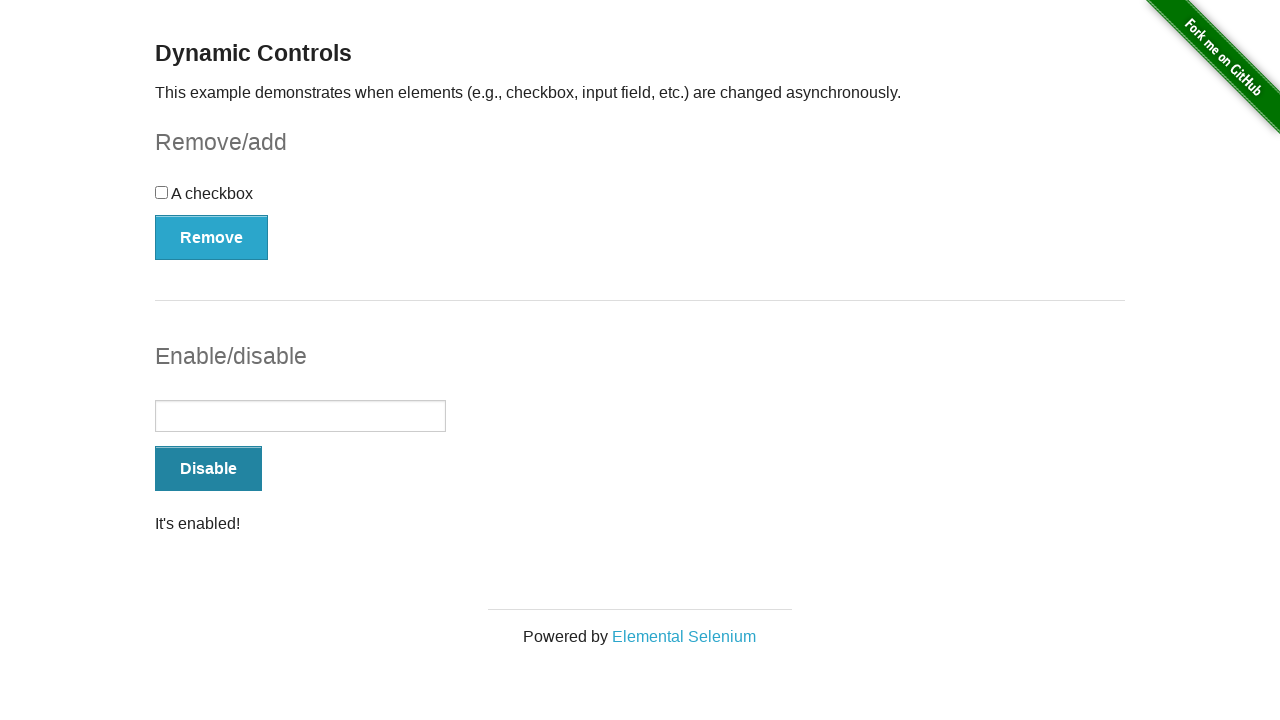

Clicked Disable button to disable the text field at (208, 469) on (//button[@type='button'])[2]
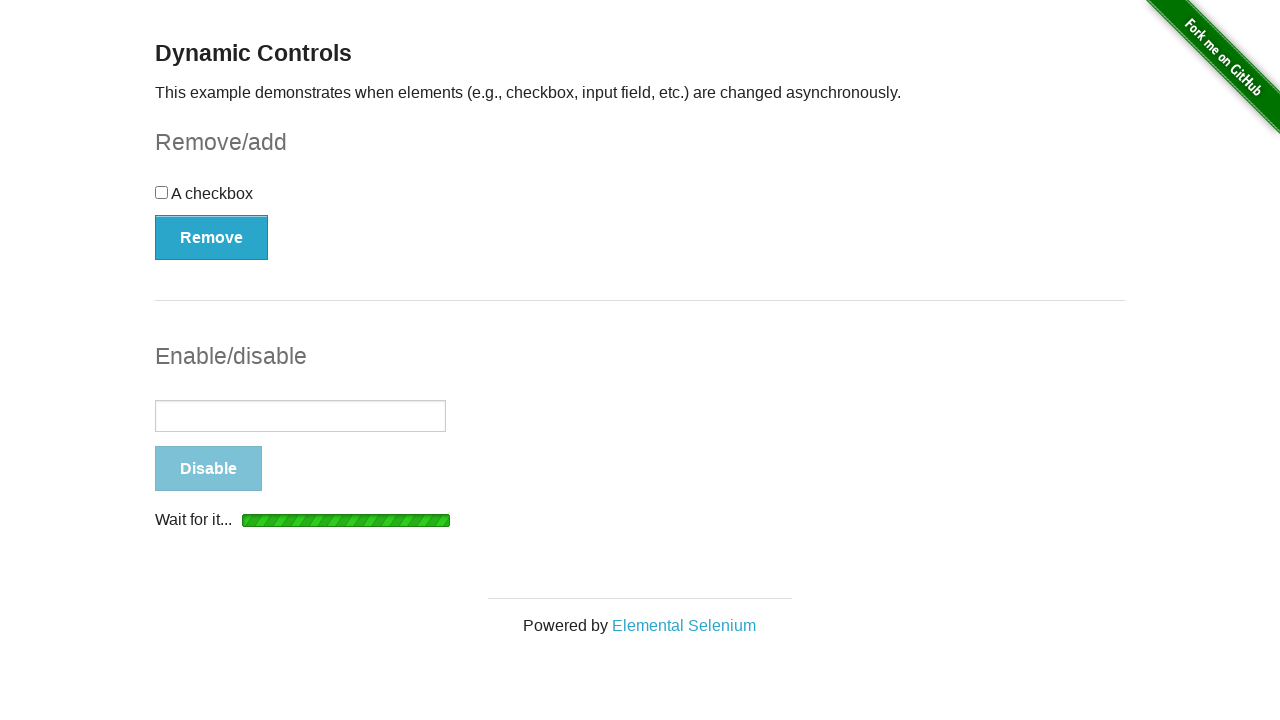

Disable message appeared on the page
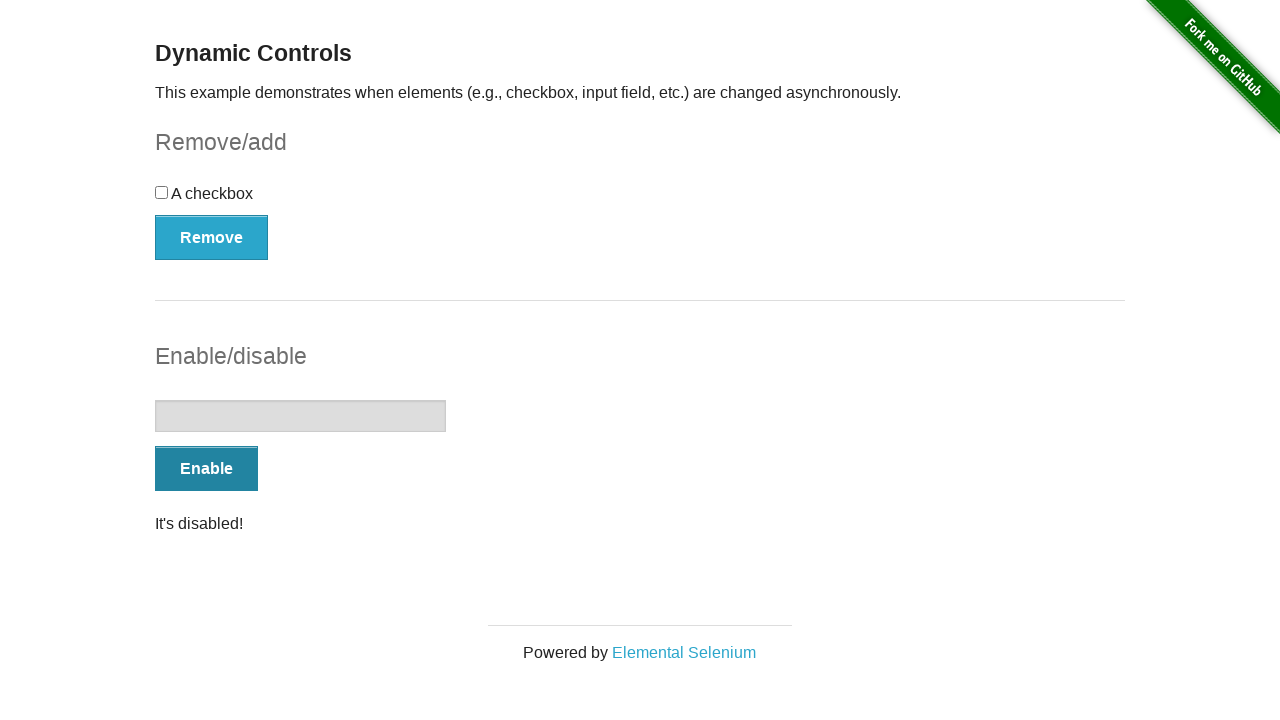

Verified message text shows 'It's disabled!'
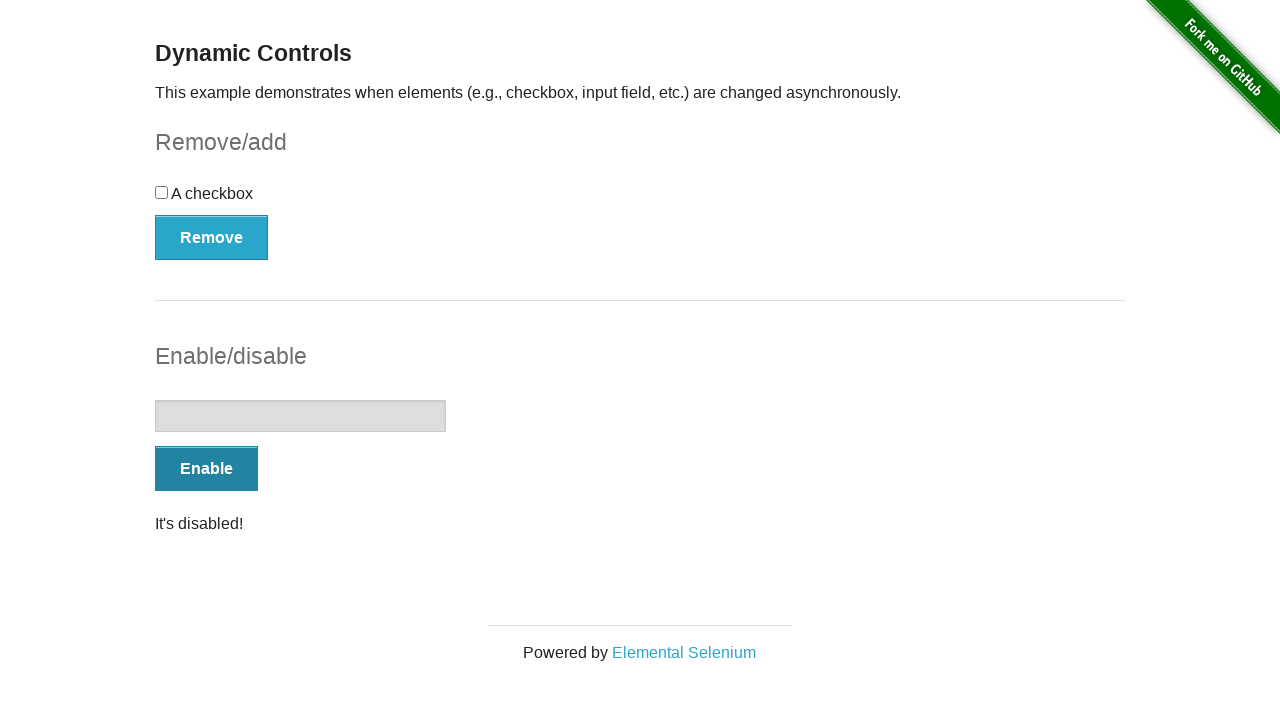

Verified text input field is disabled
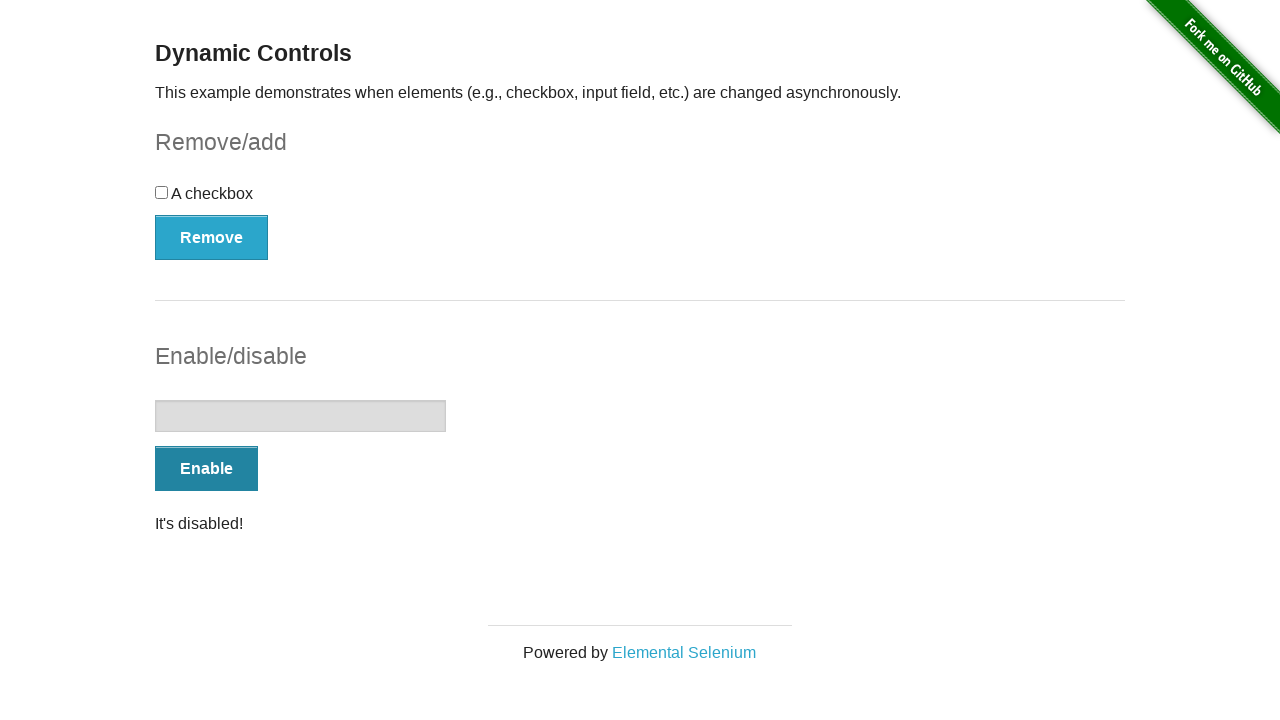

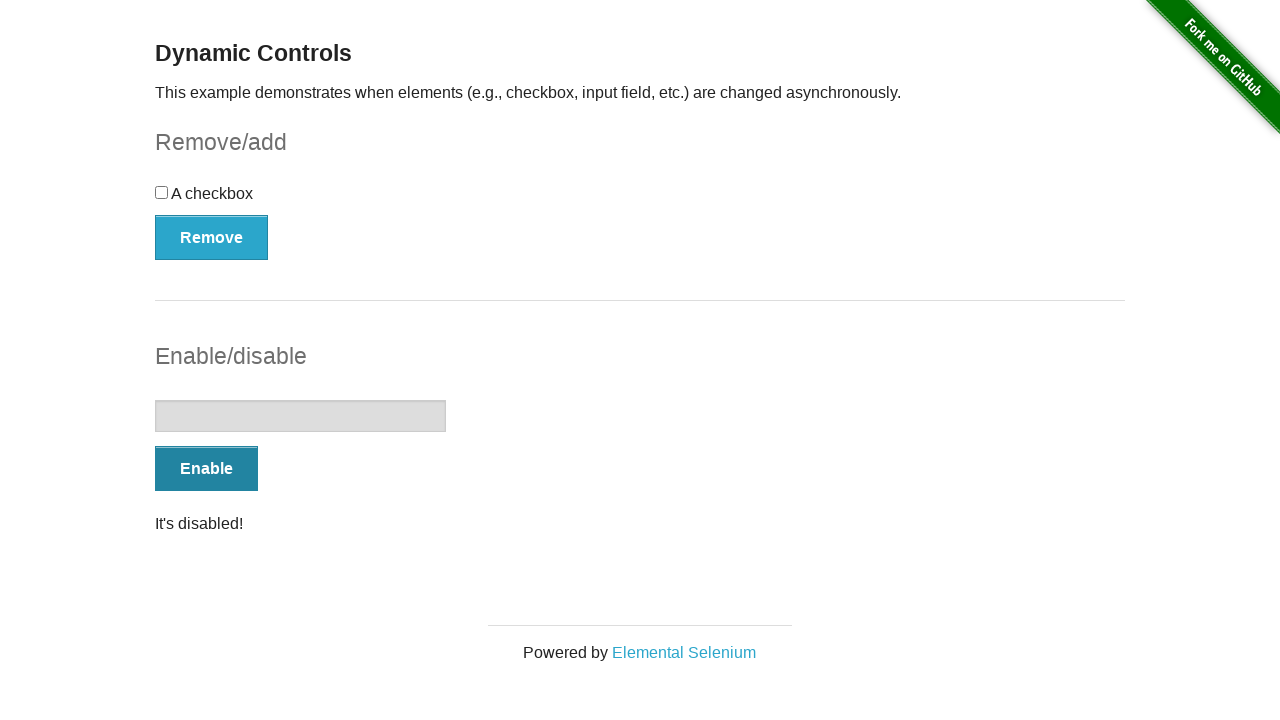